Tests a basic example workflow on syntaxprojects.com by clicking through to a form, filling in a user field with a name, and clicking a button to submit.

Starting URL: http://syntaxprojects.com/

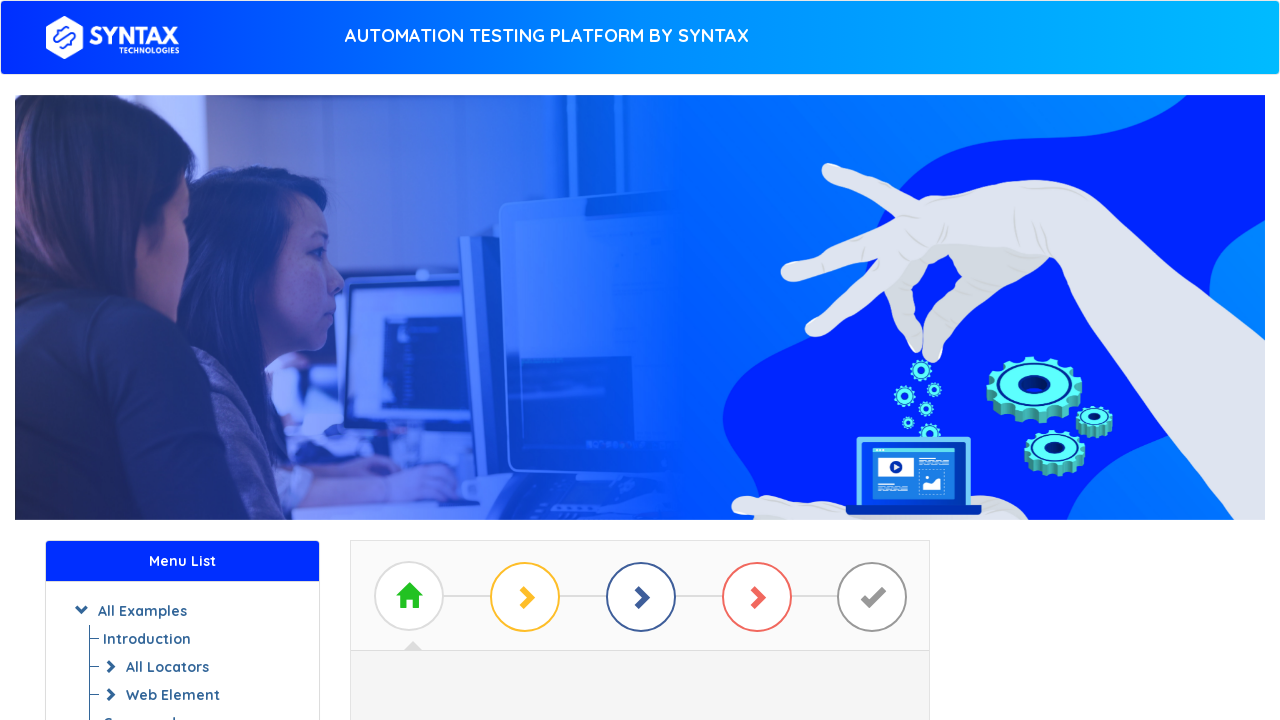

Set viewport to 1920x1080
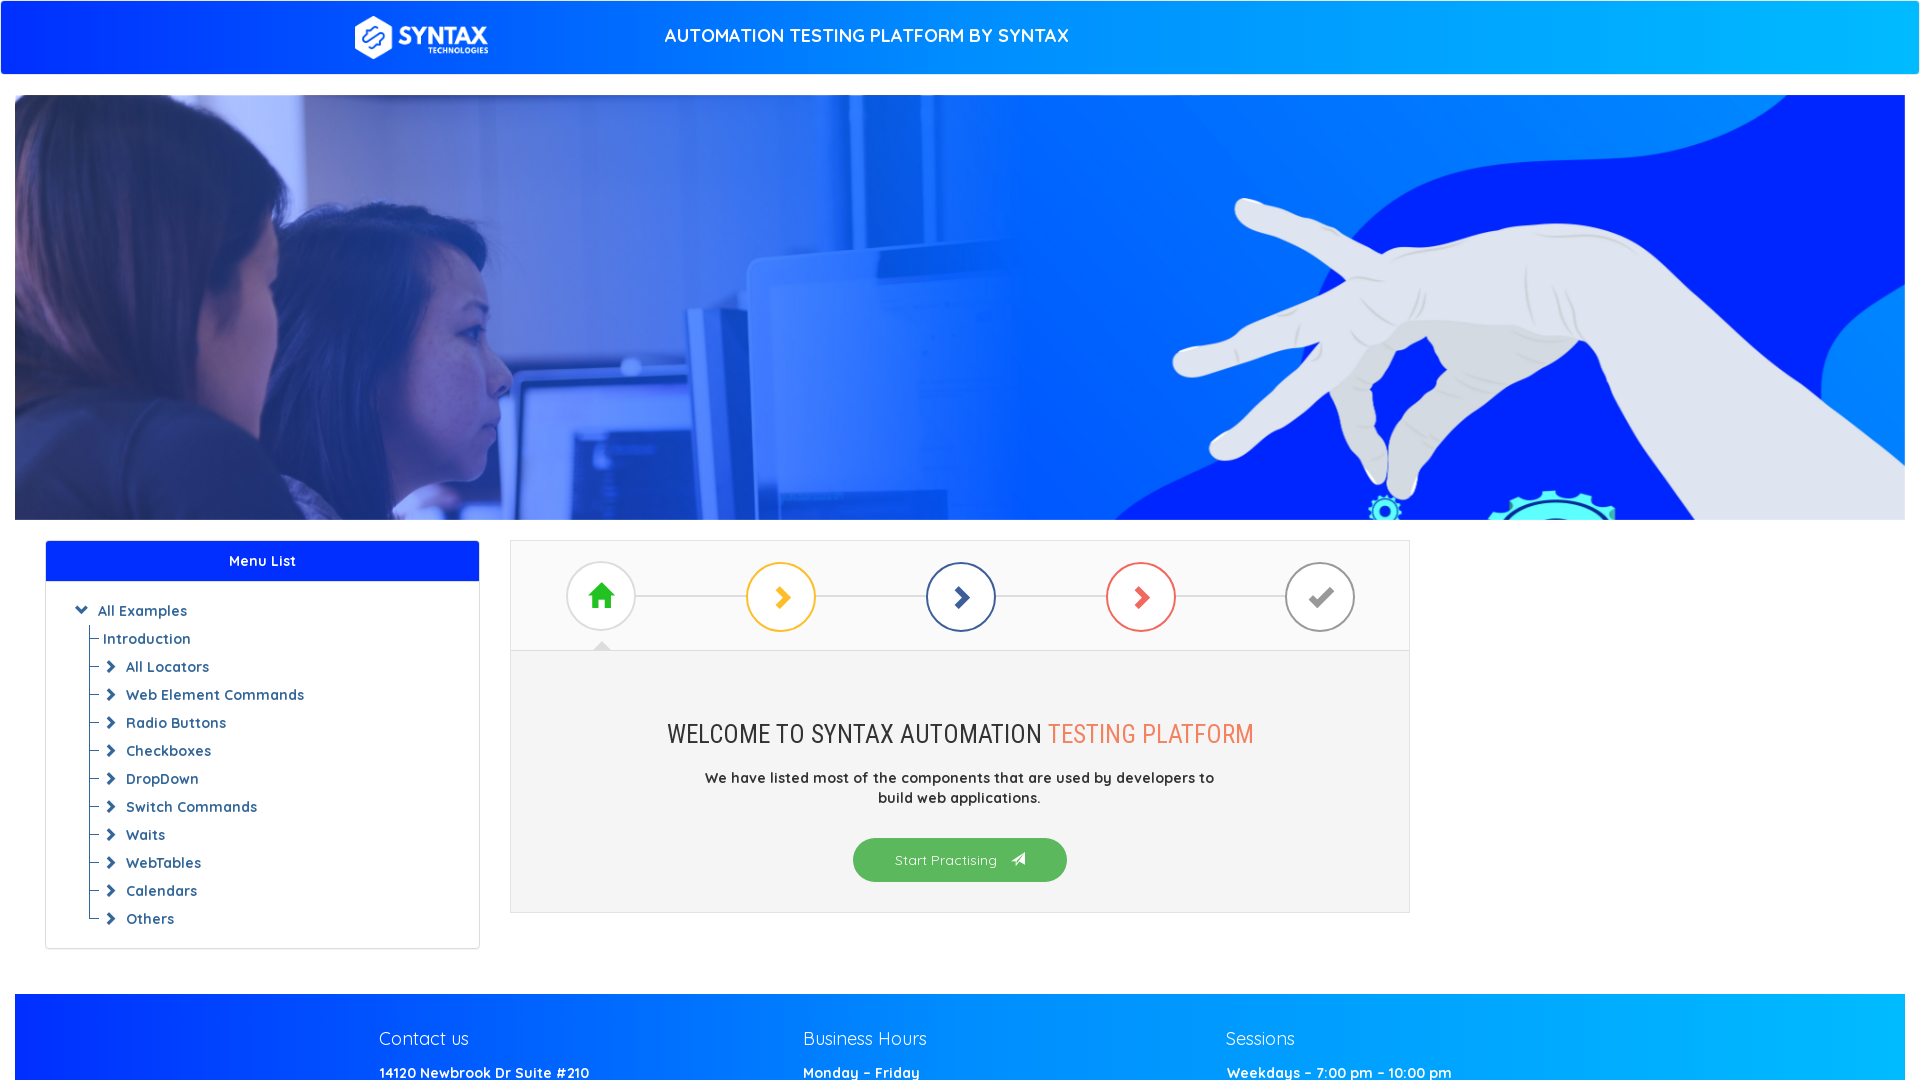

Clicked basic example button at (960, 860) on a#btn_basic_example
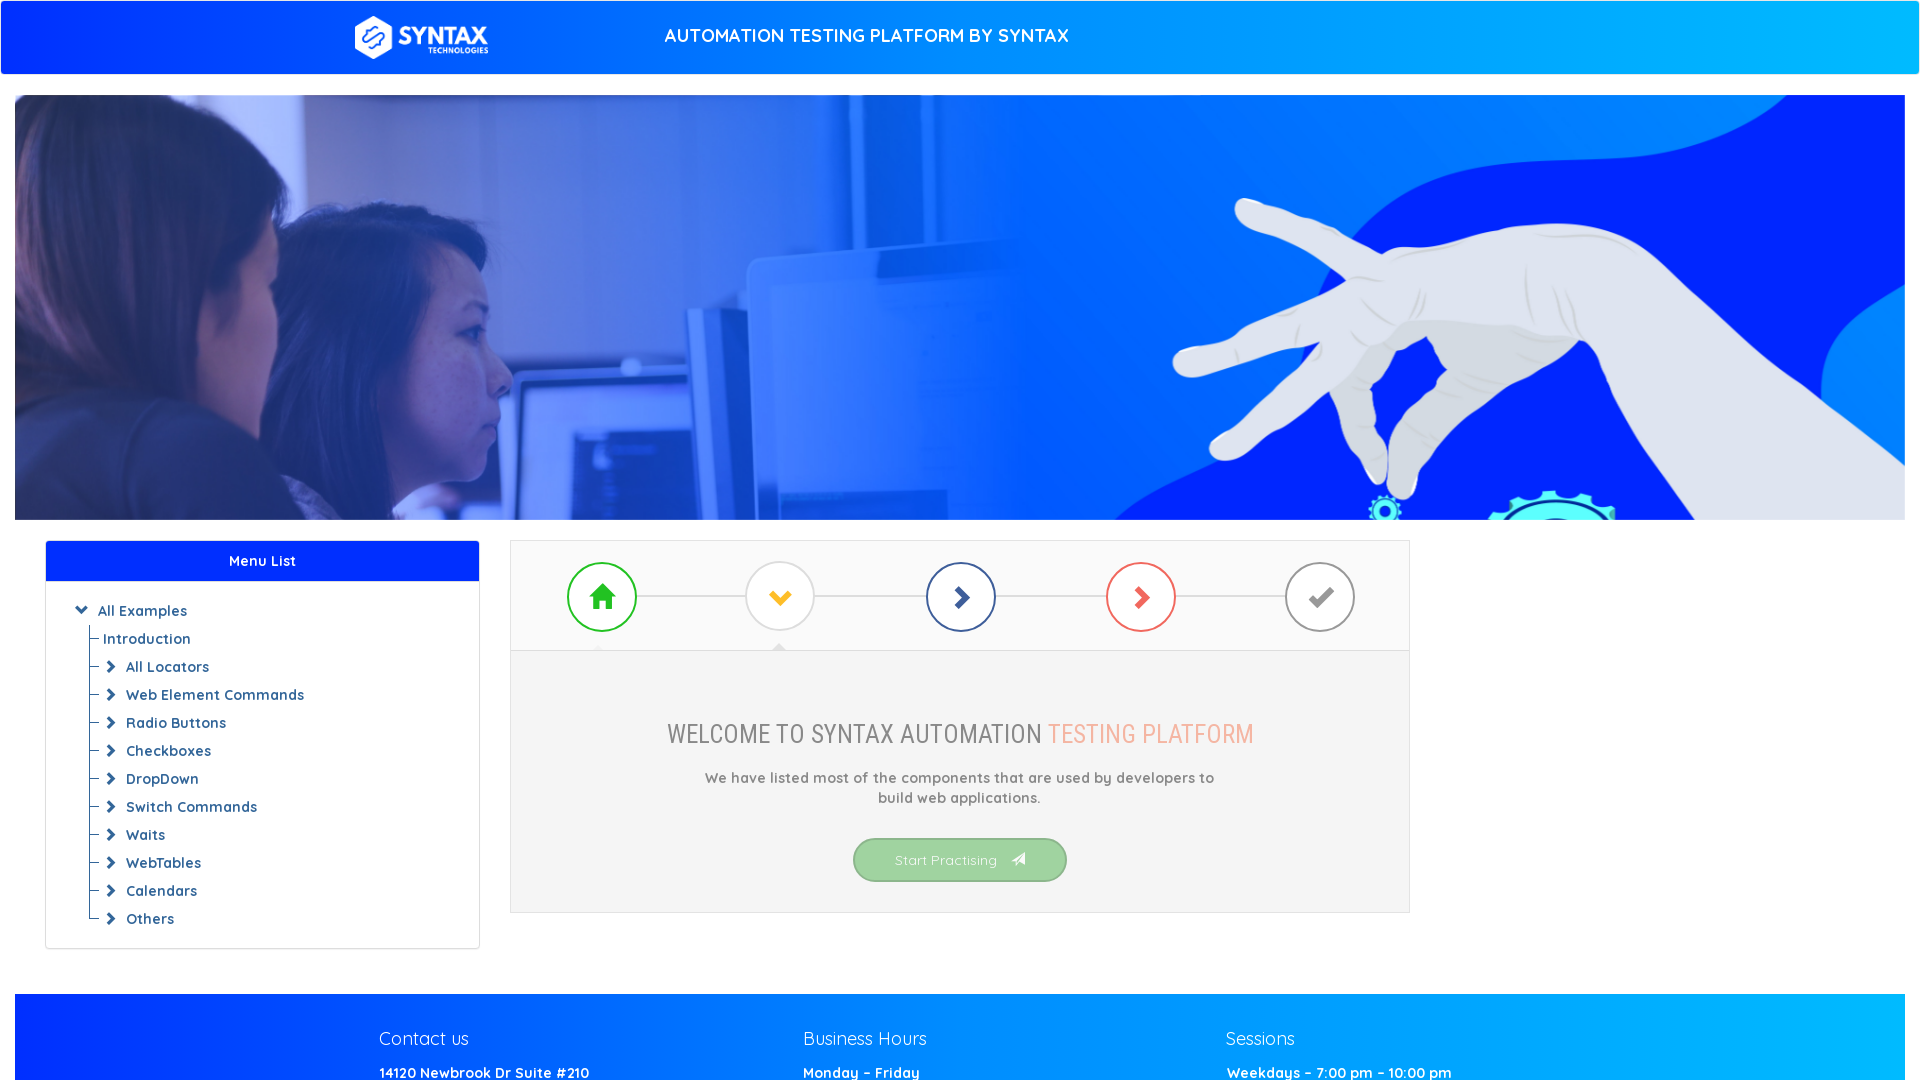

Waited for list group item to appear
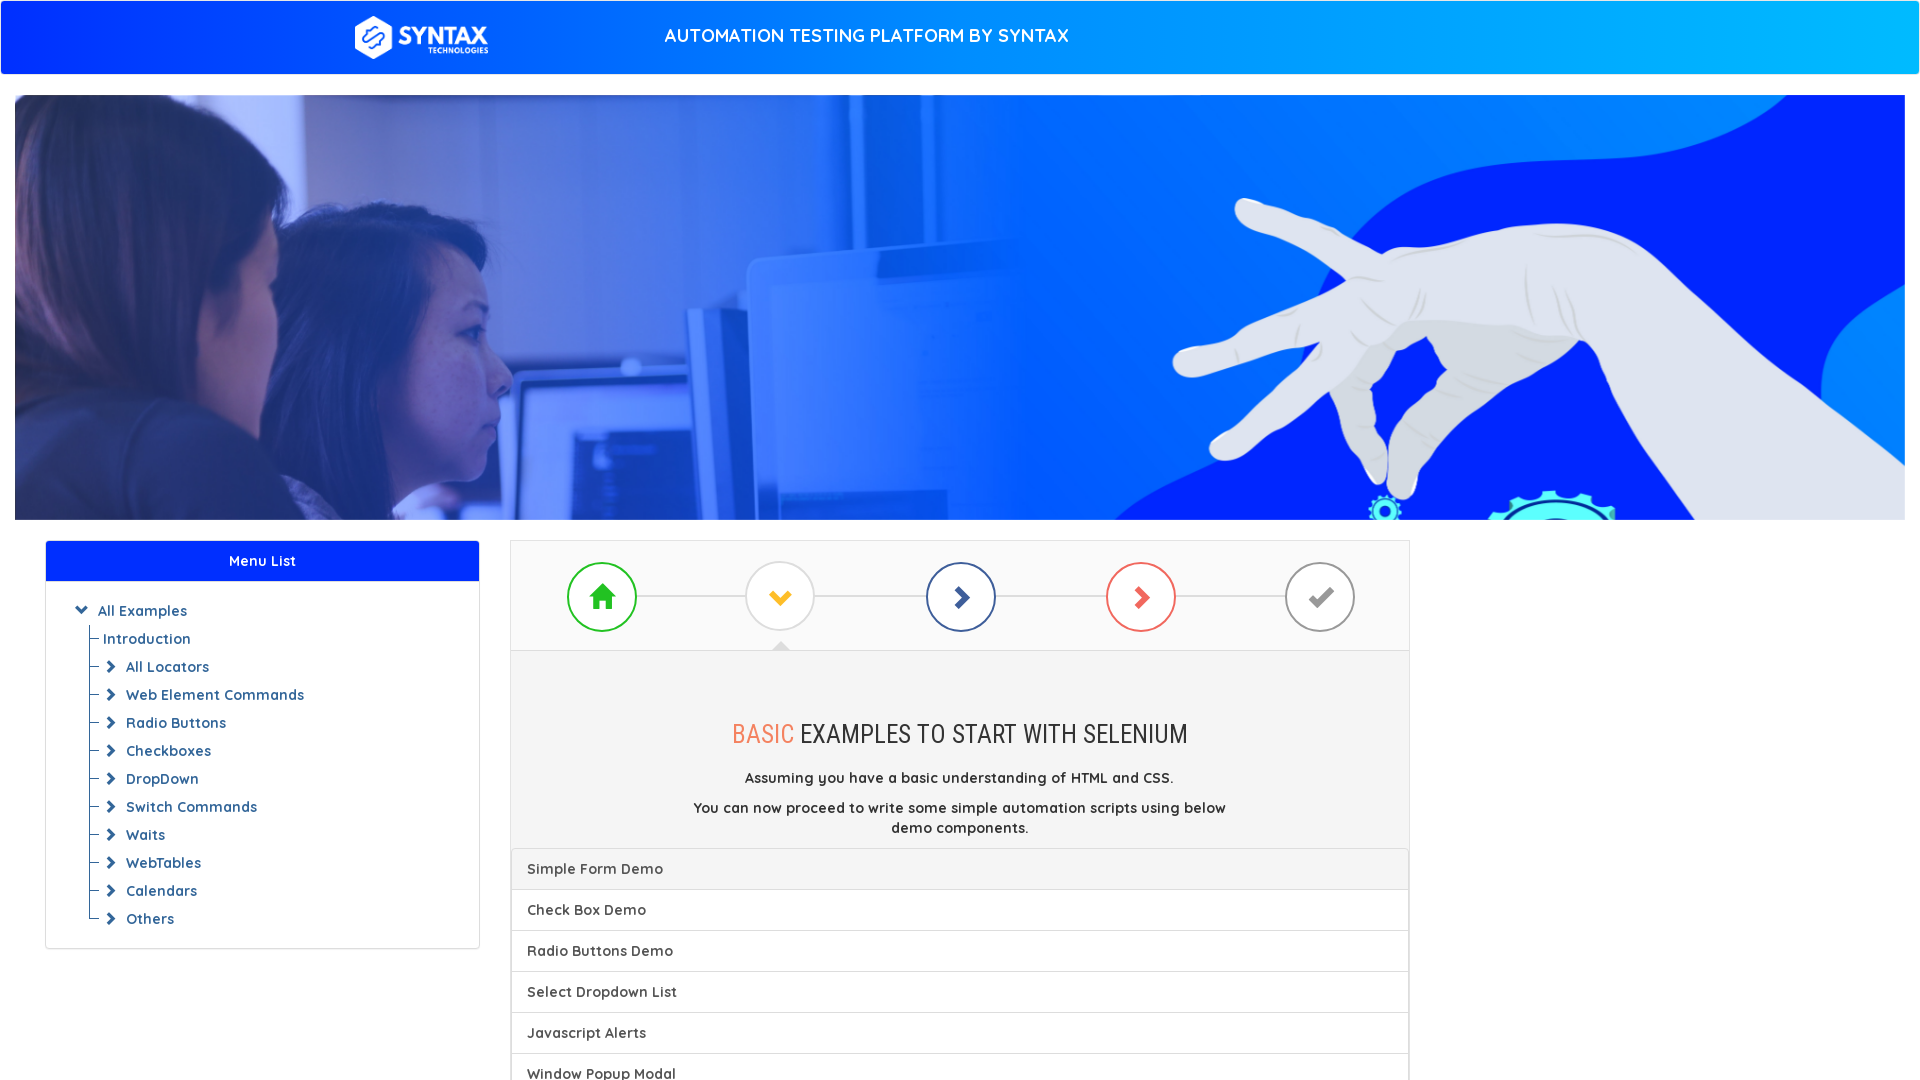

Clicked first list group item at (960, 869) on a.list-group-item
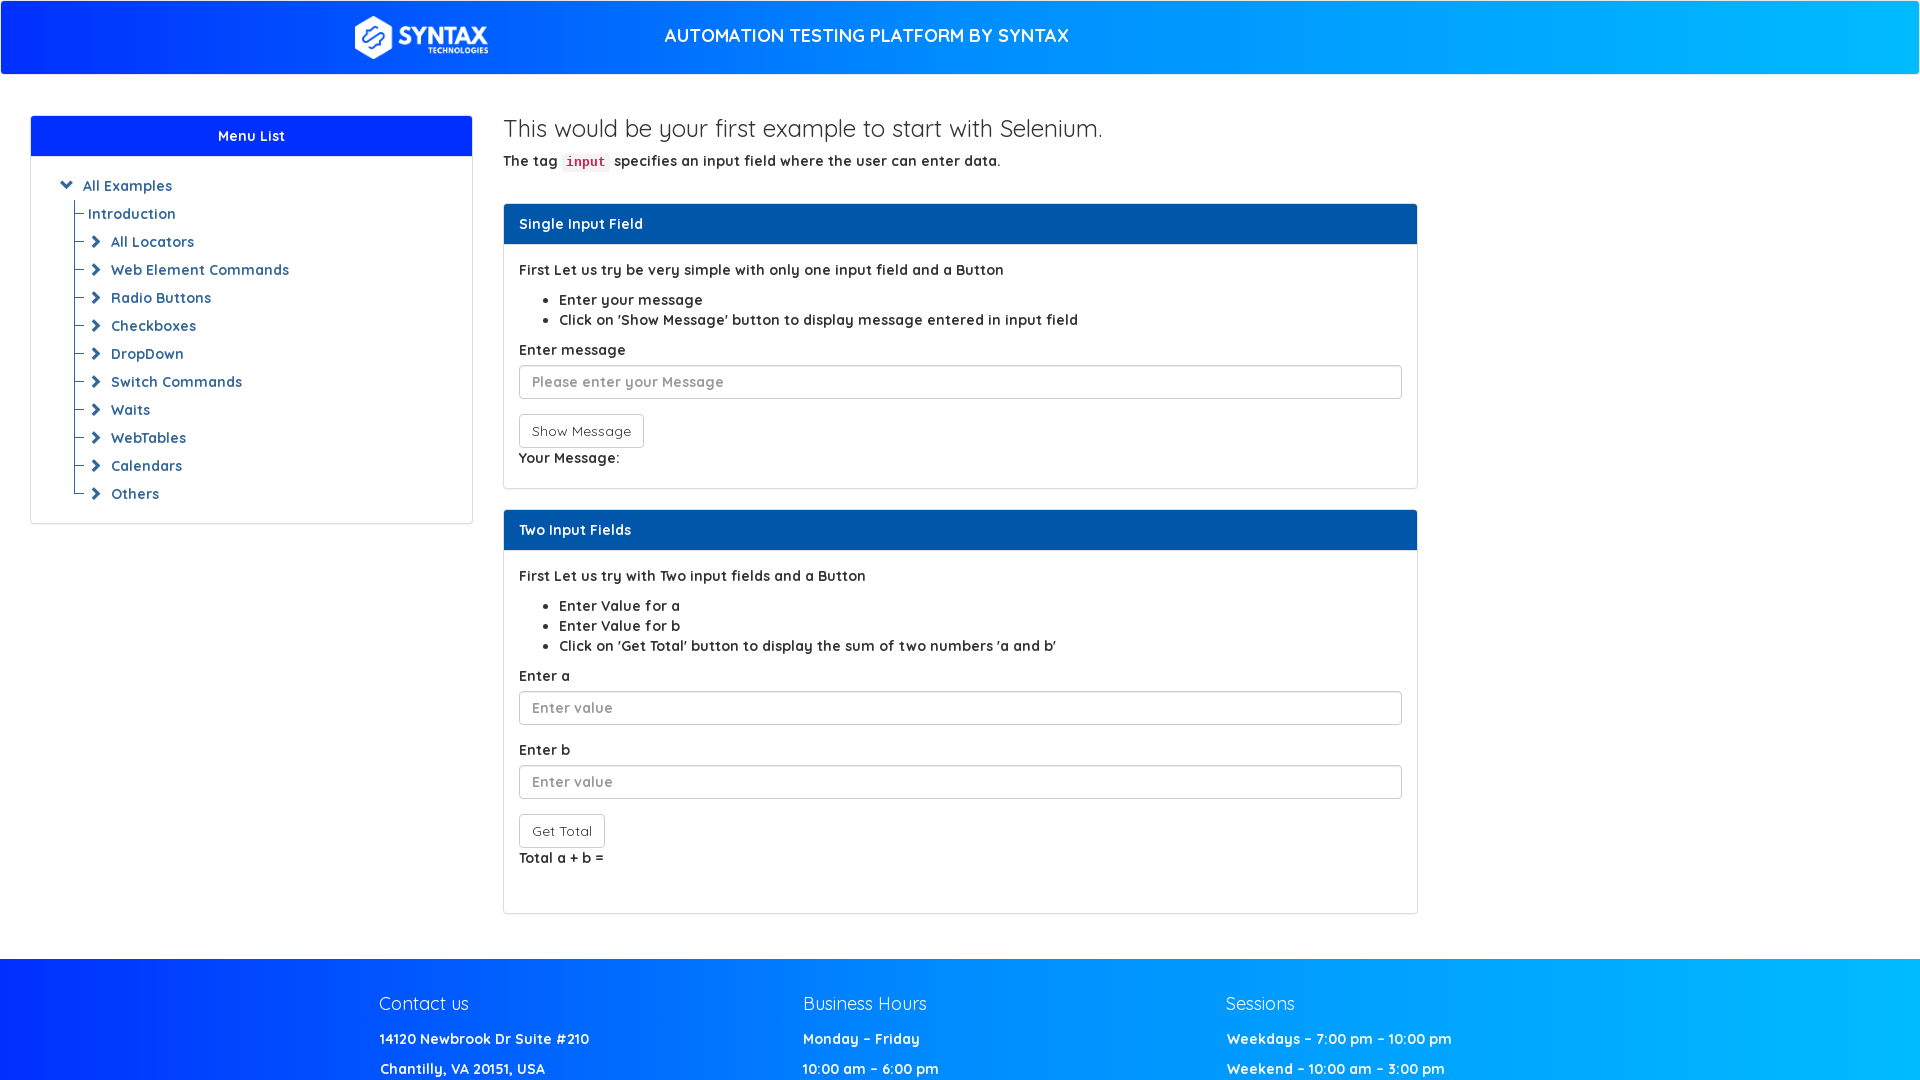

Waited for user input field to appear
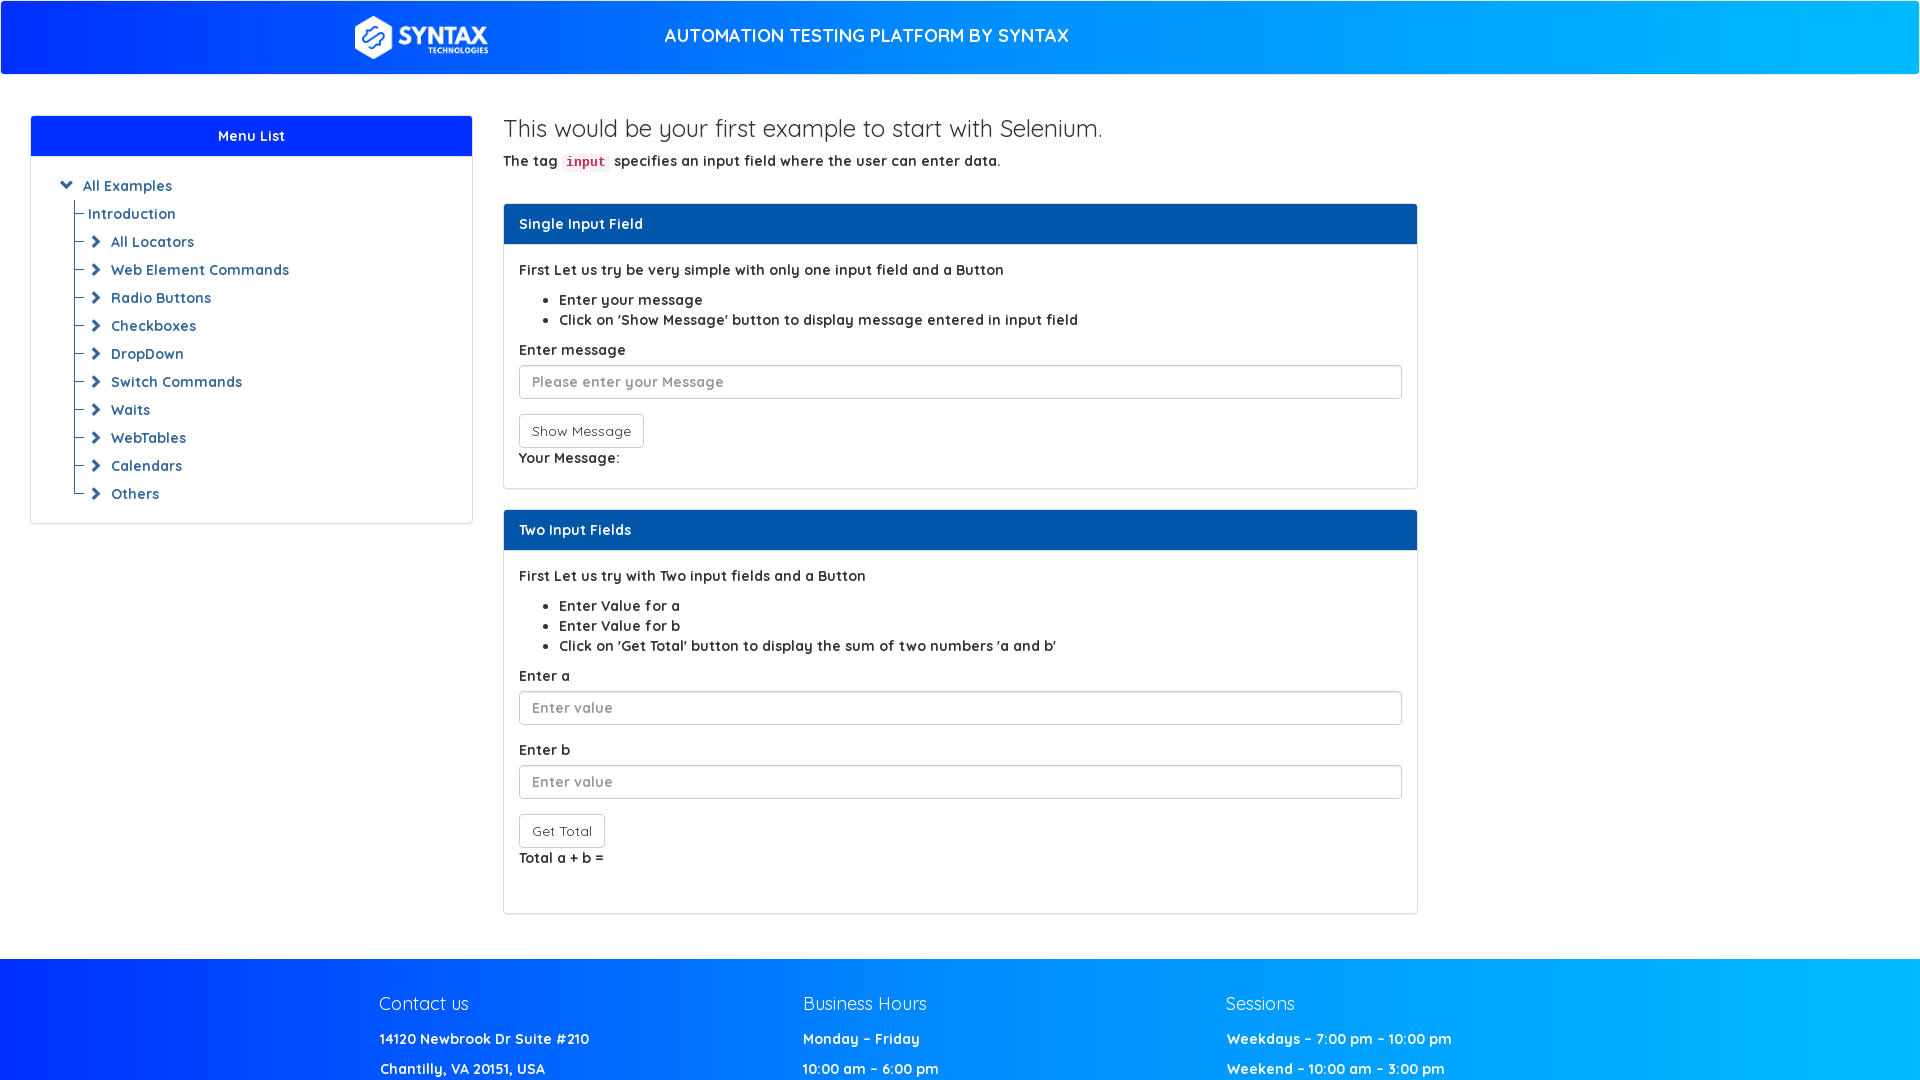

Filled user field with 'Syntax Batch 14' on input[id*='user']
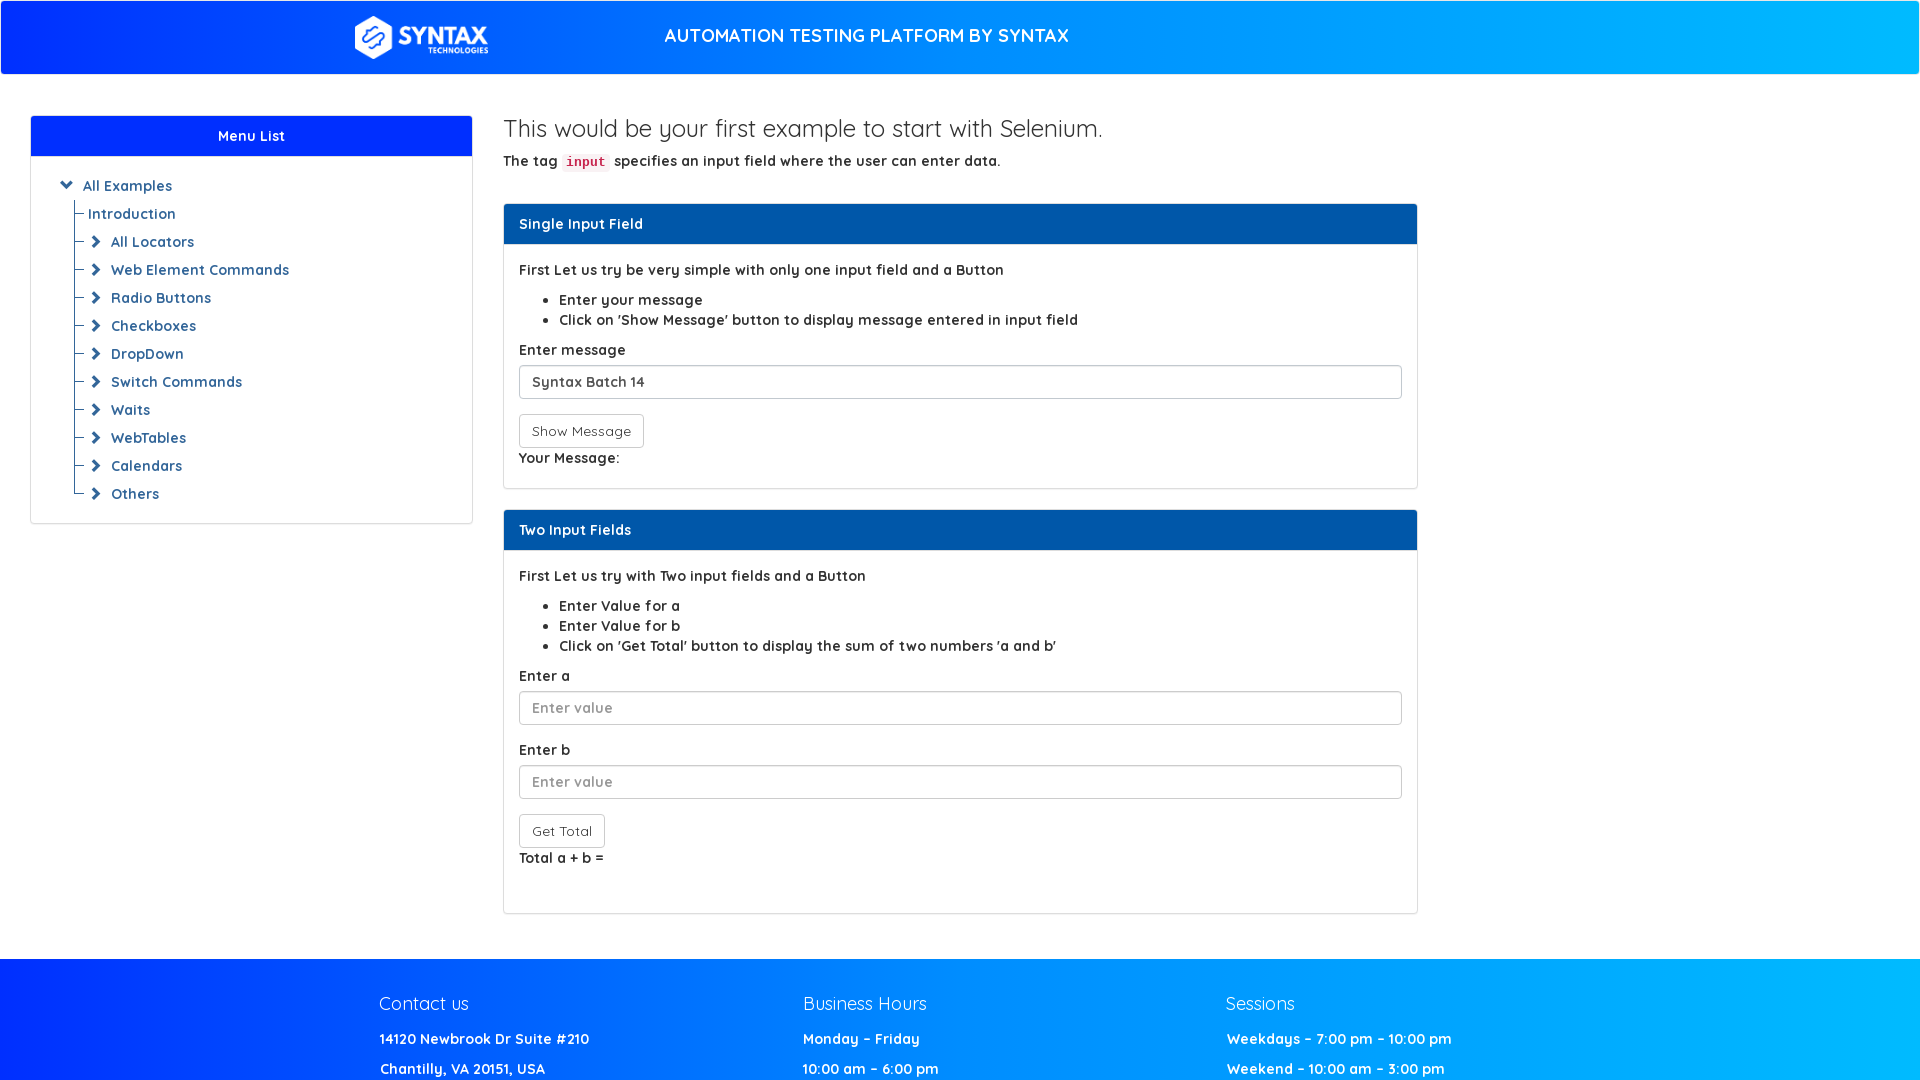

Clicked submit button at (581, 431) on button[type='button']
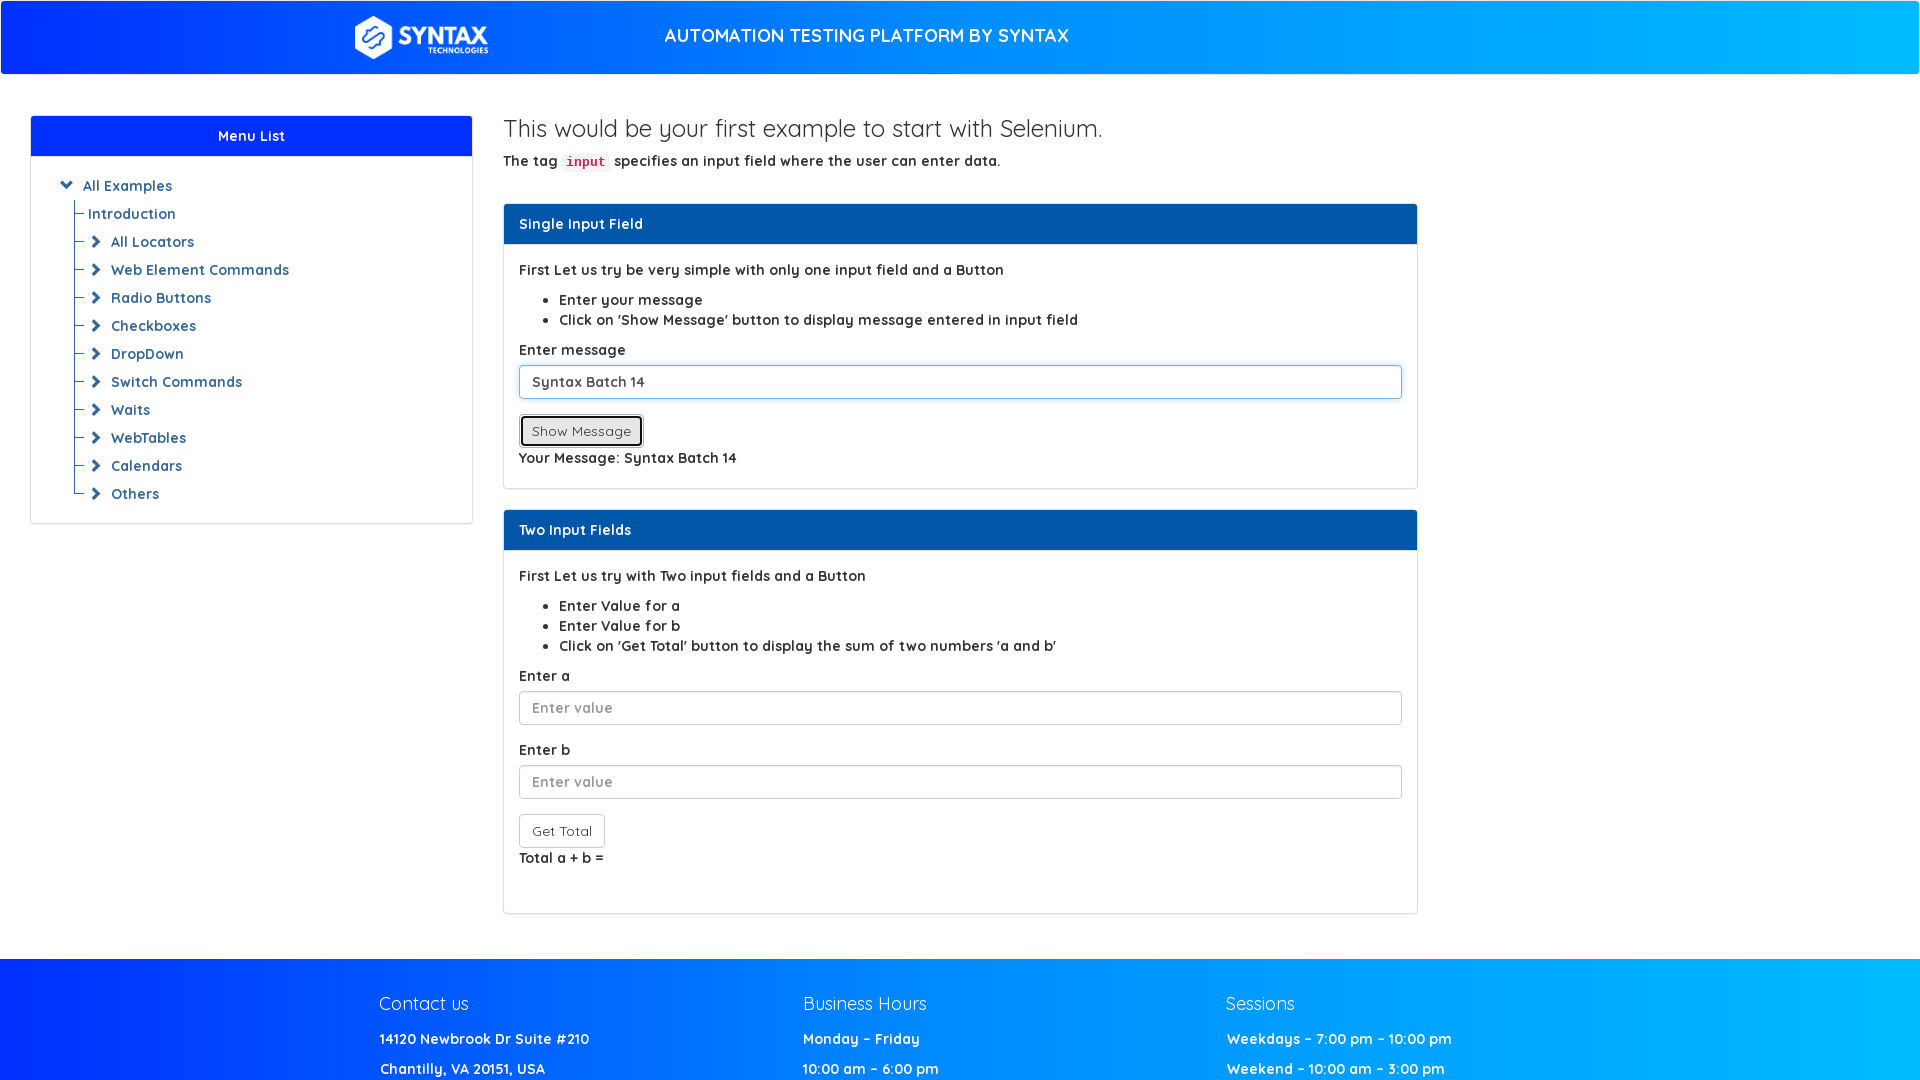

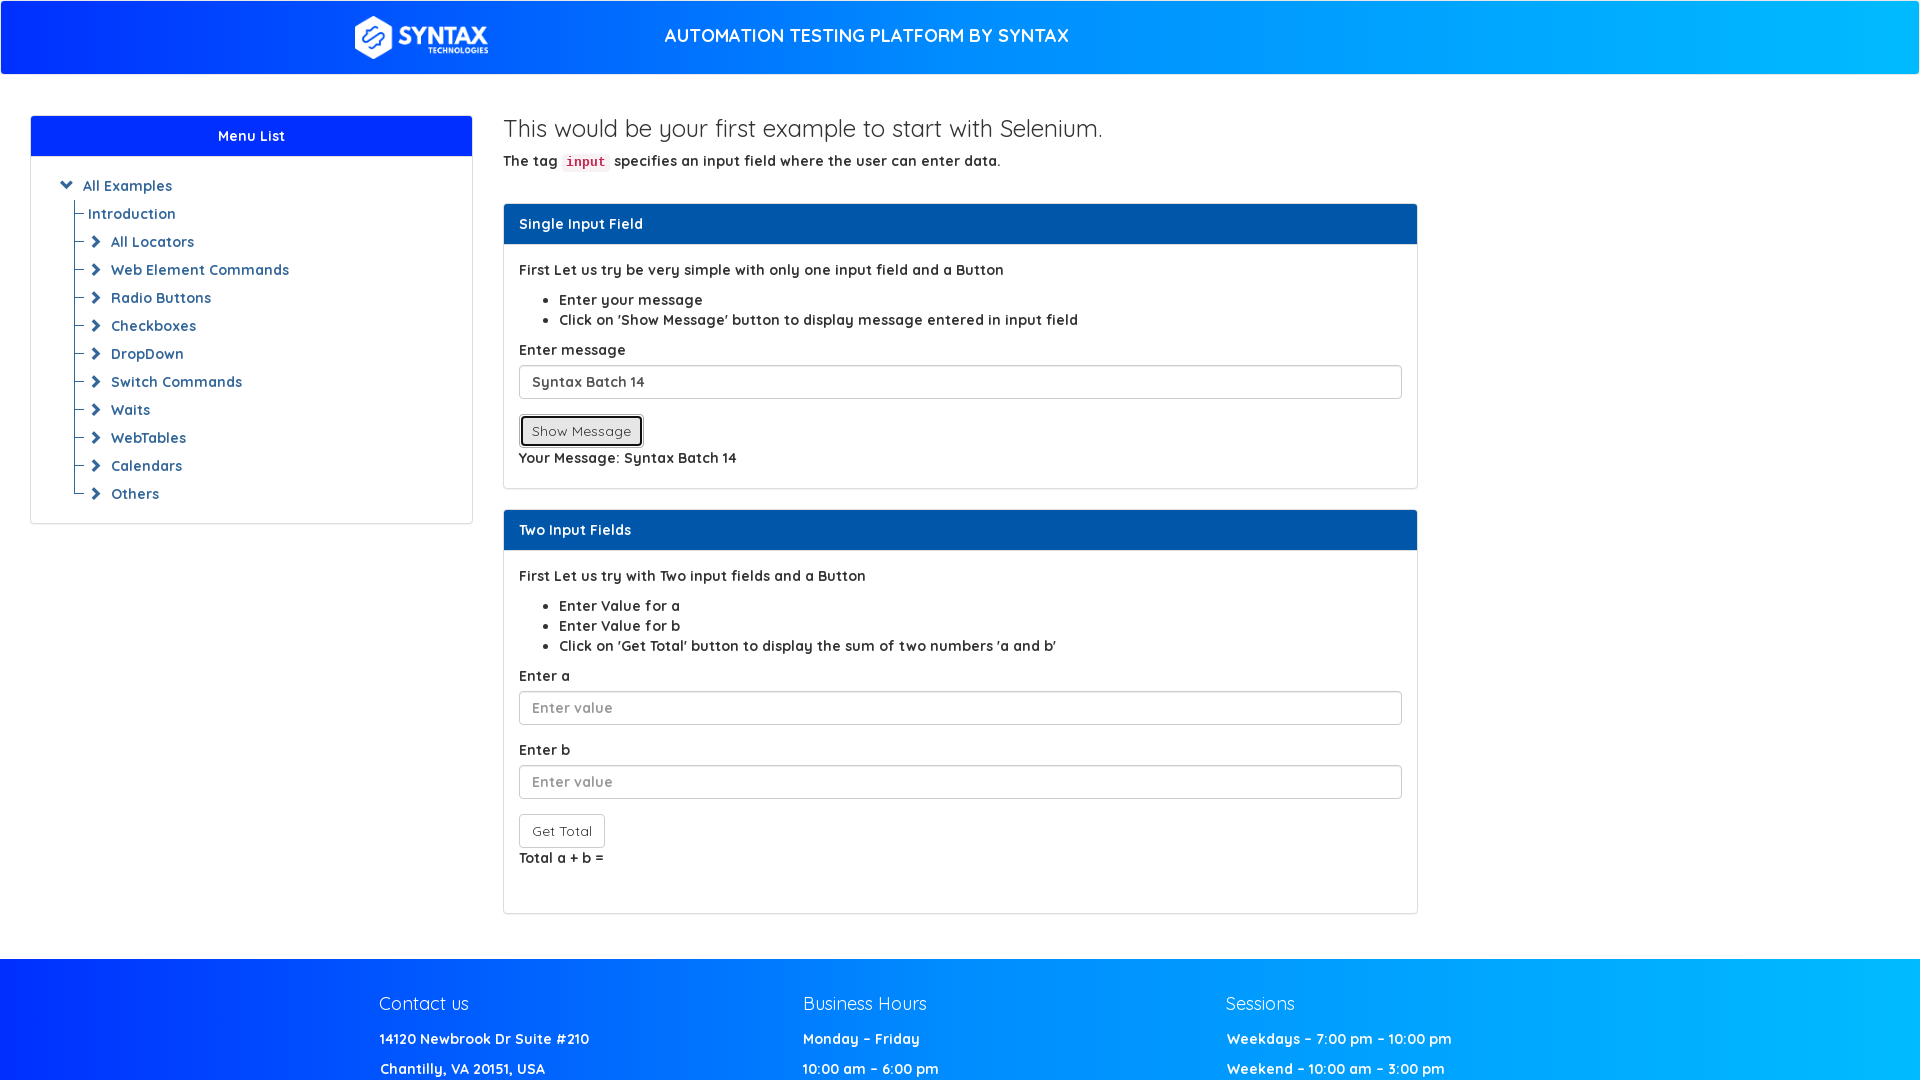